Tests the dummy tickets booking form by selecting "Both" option and filling in a source location field with a city name

Starting URL: https://dummy-tickets.com/

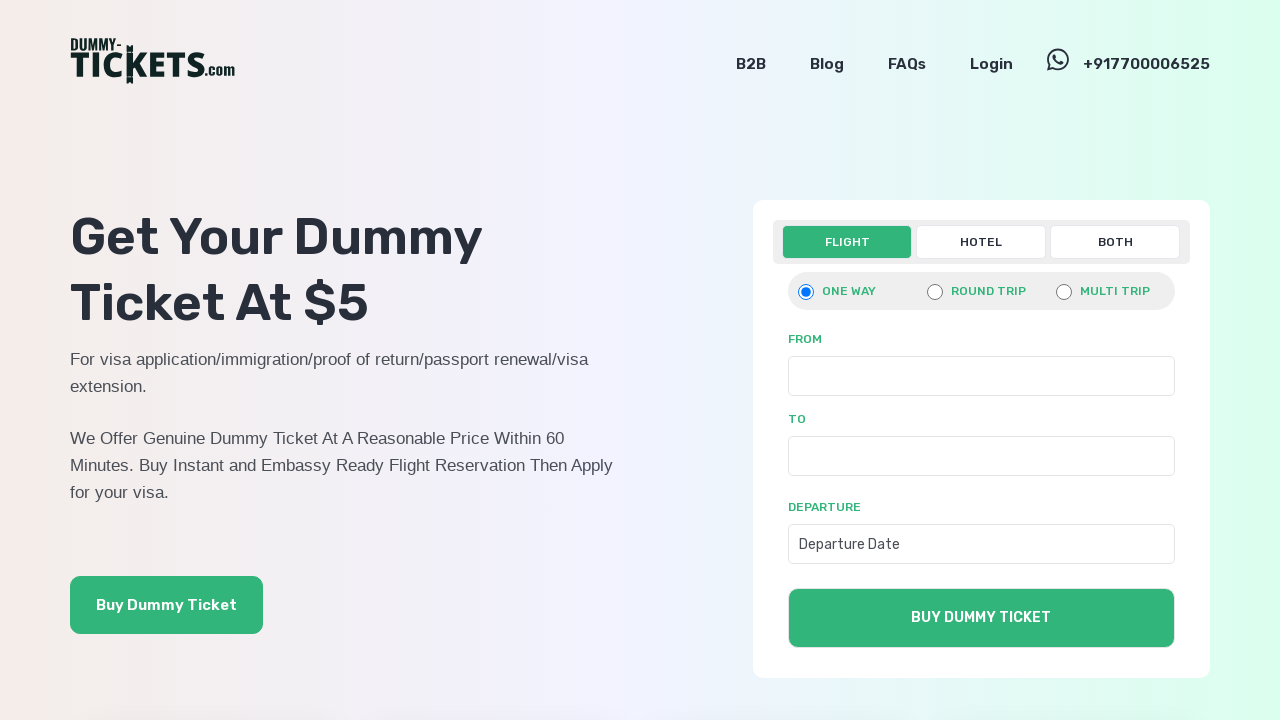

Clicked on 'Both' option for ticket type at (1115, 242) on xpath=//a[normalize-space()='Both']
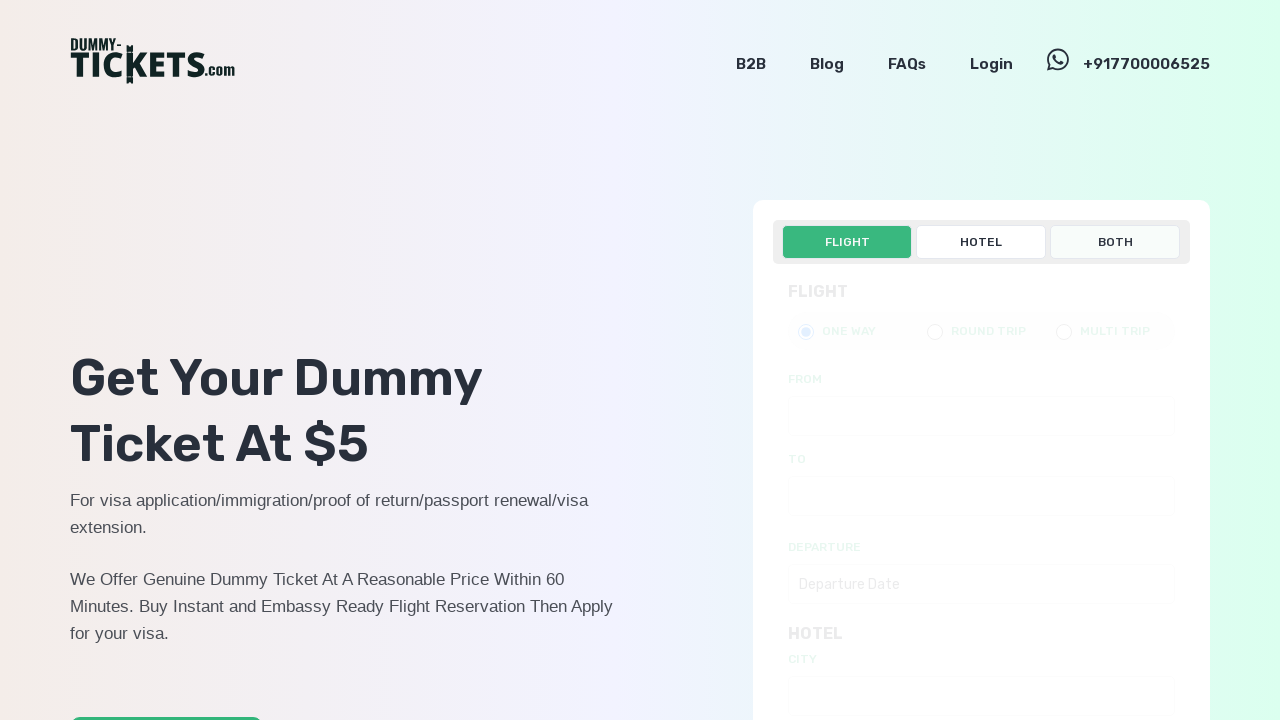

Source input field became visible
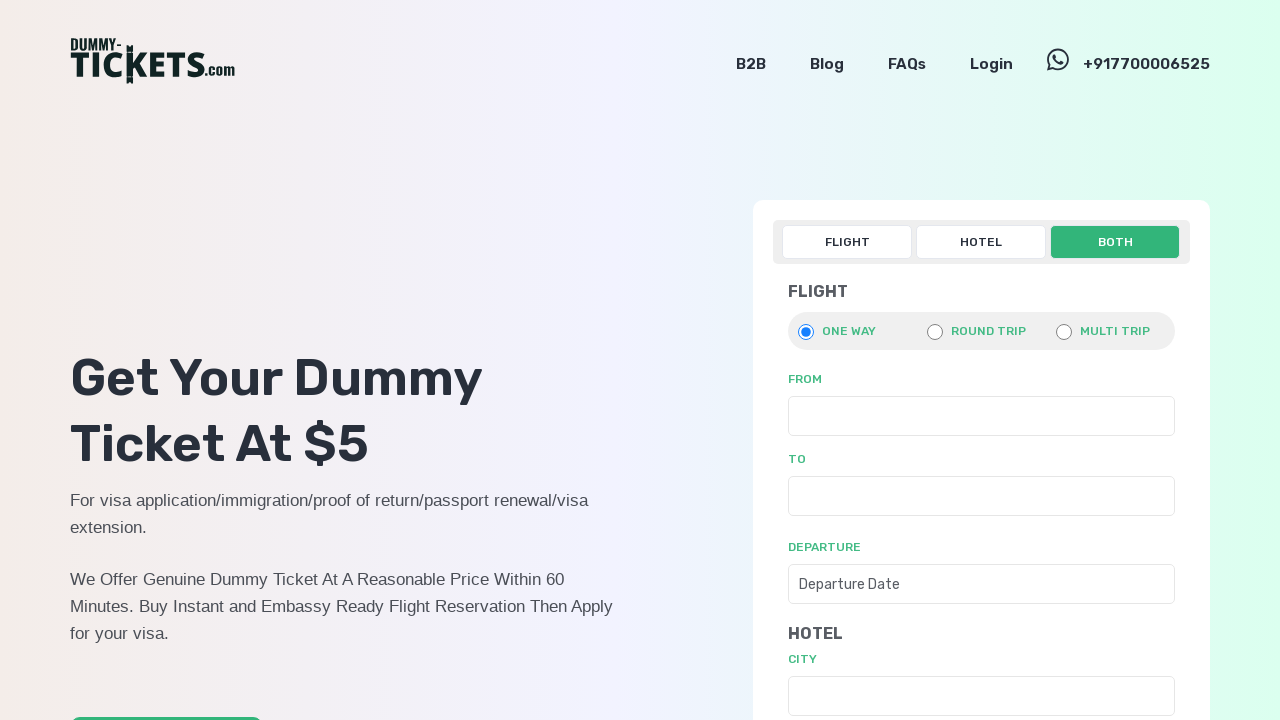

Filled source location field with 'Delhi' on (//input[@name='source[]'])[4]
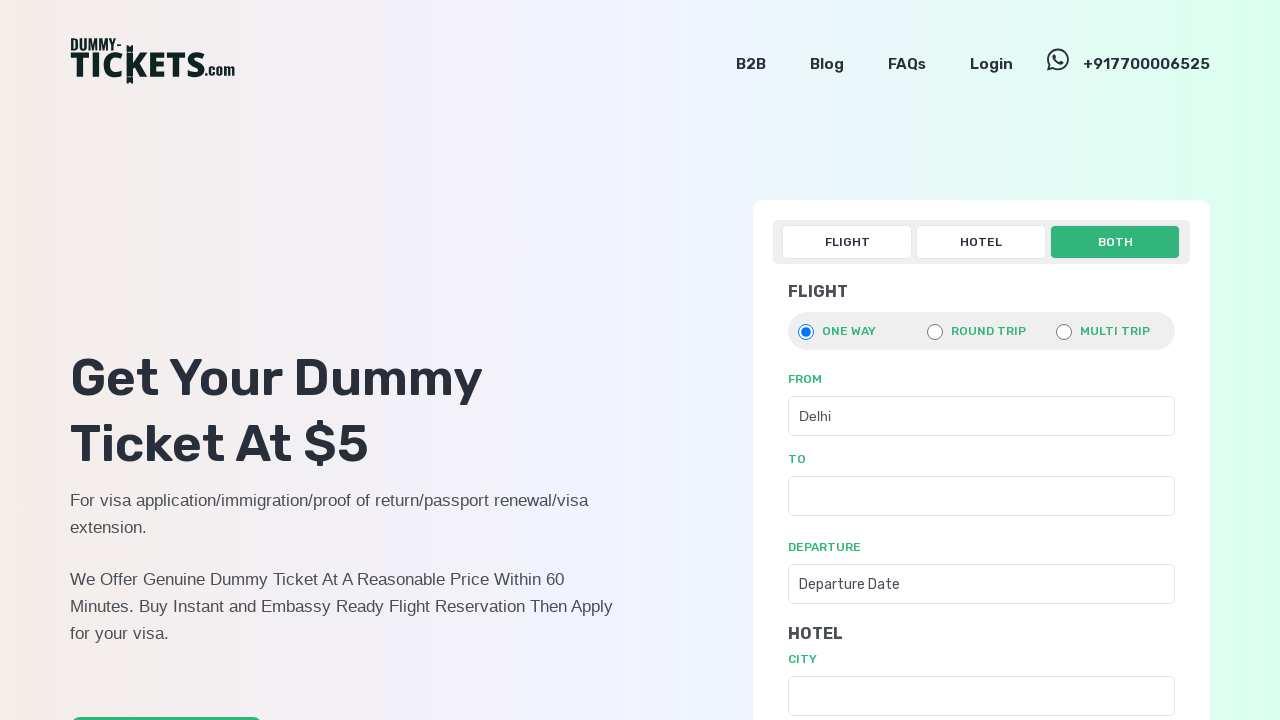

Clicked on heading to close dropdown/autocomplete at (981, 467) on xpath=//p[@class='heading']
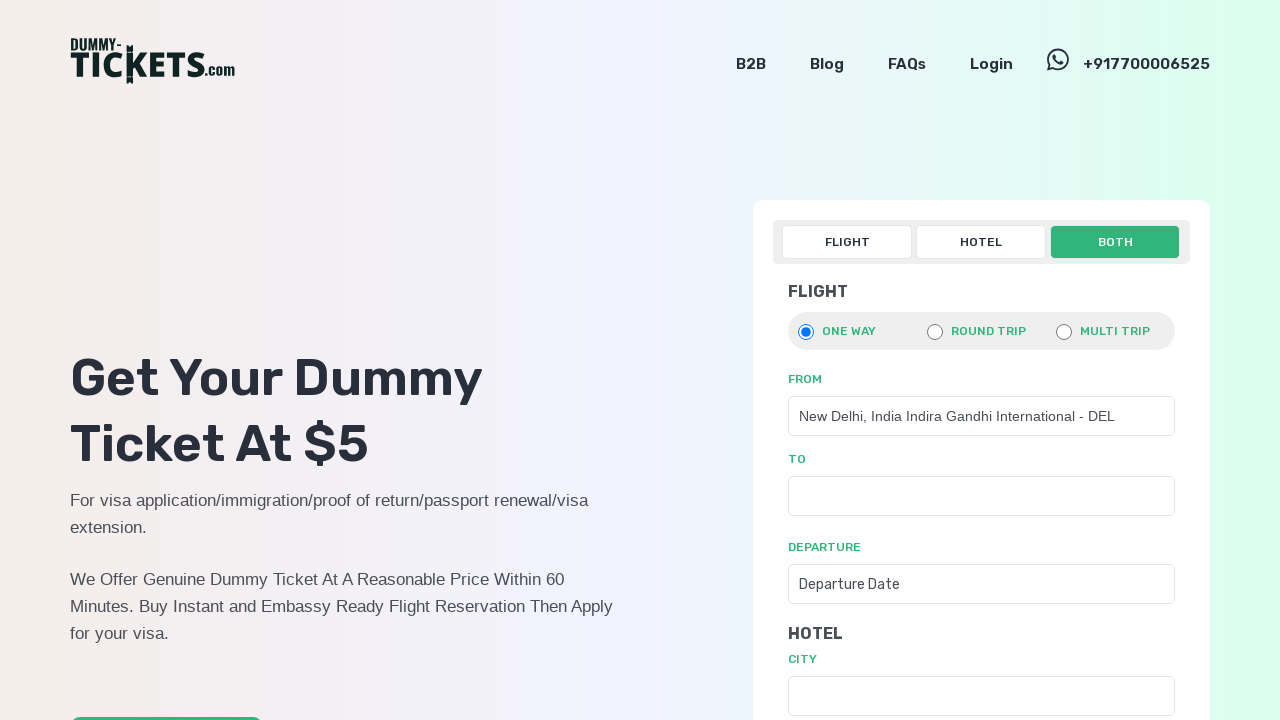

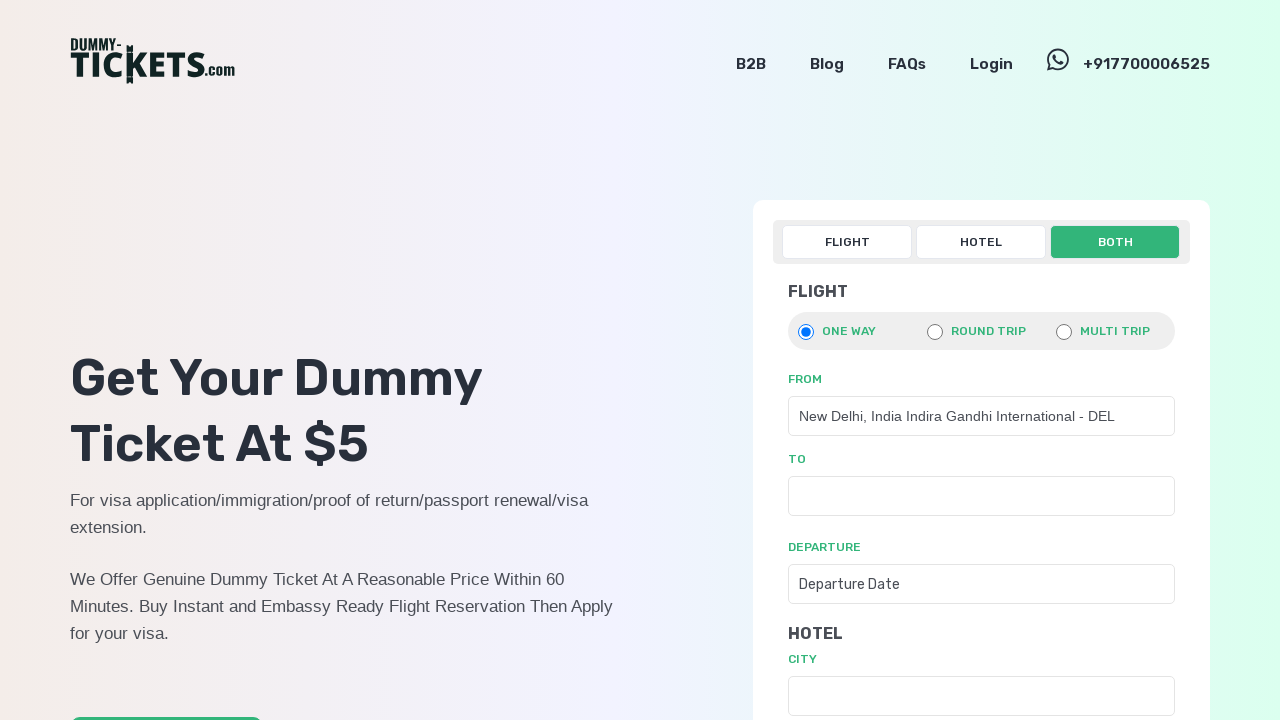